Opens the SpiceJet airline website and waits for it to load. This is a basic browser launch and navigation test.

Starting URL: https://www.spicejet.com

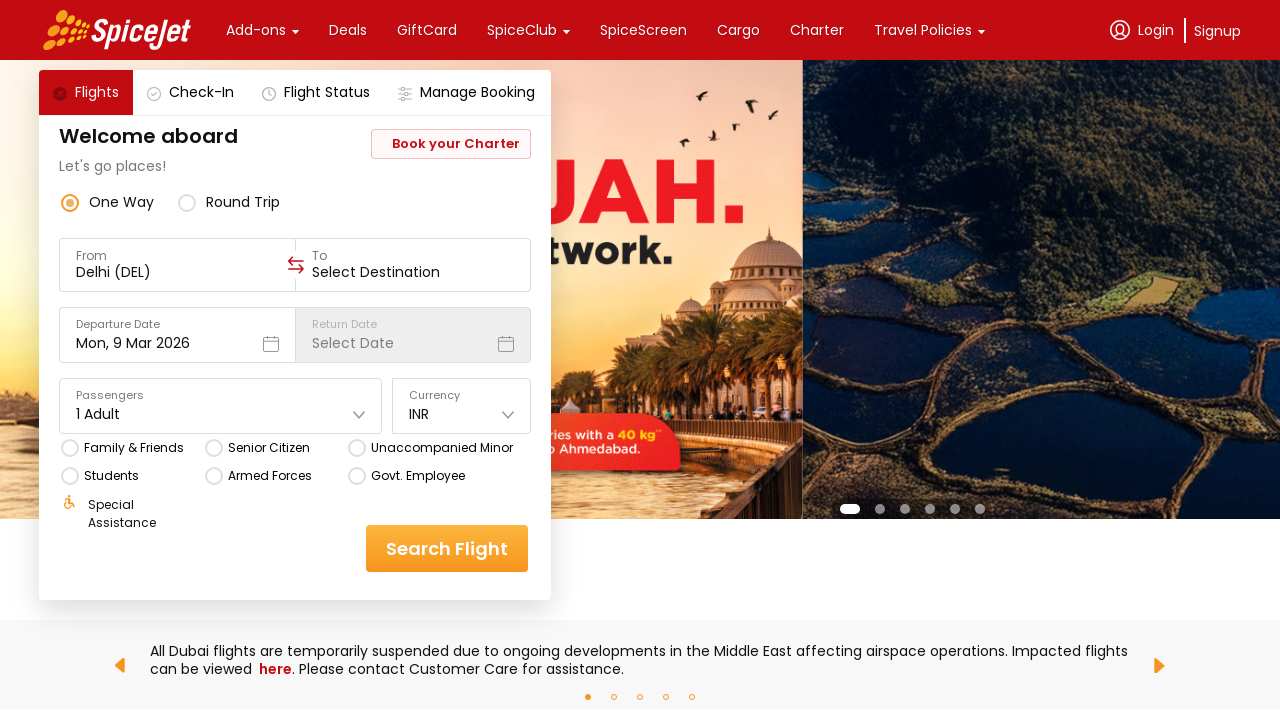

Page DOM content loaded
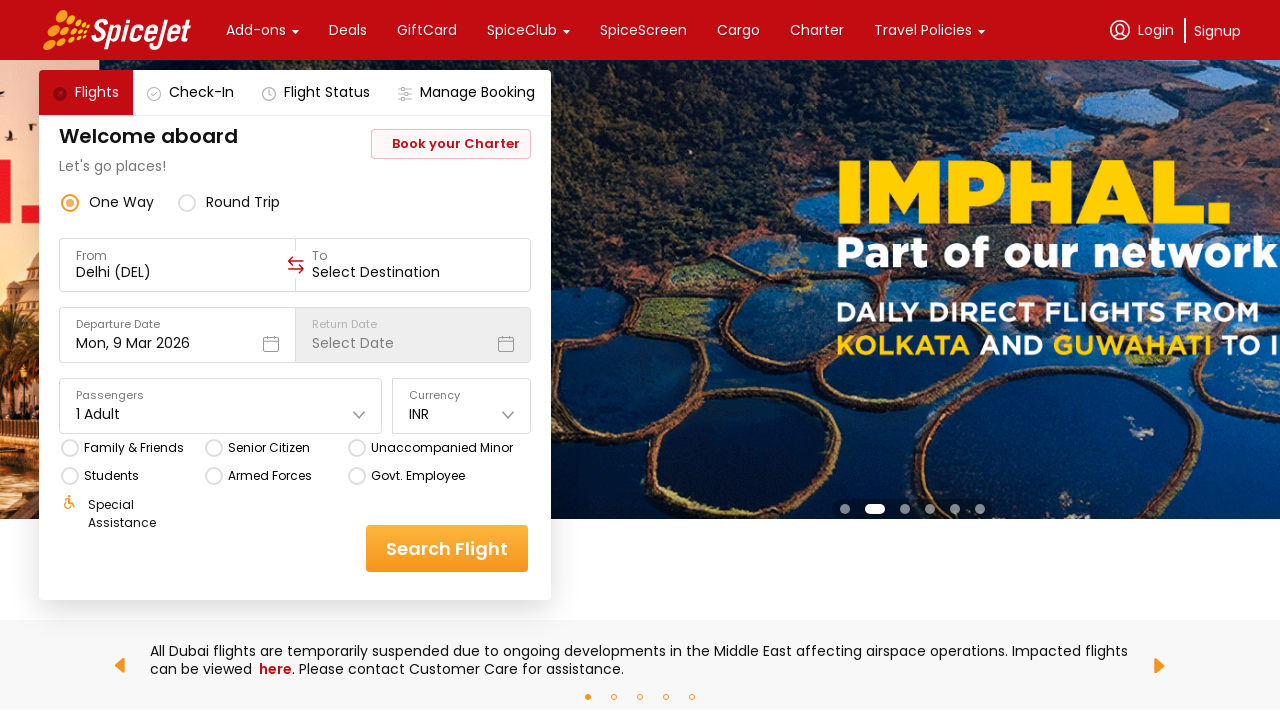

Body element is present on SpiceJet website
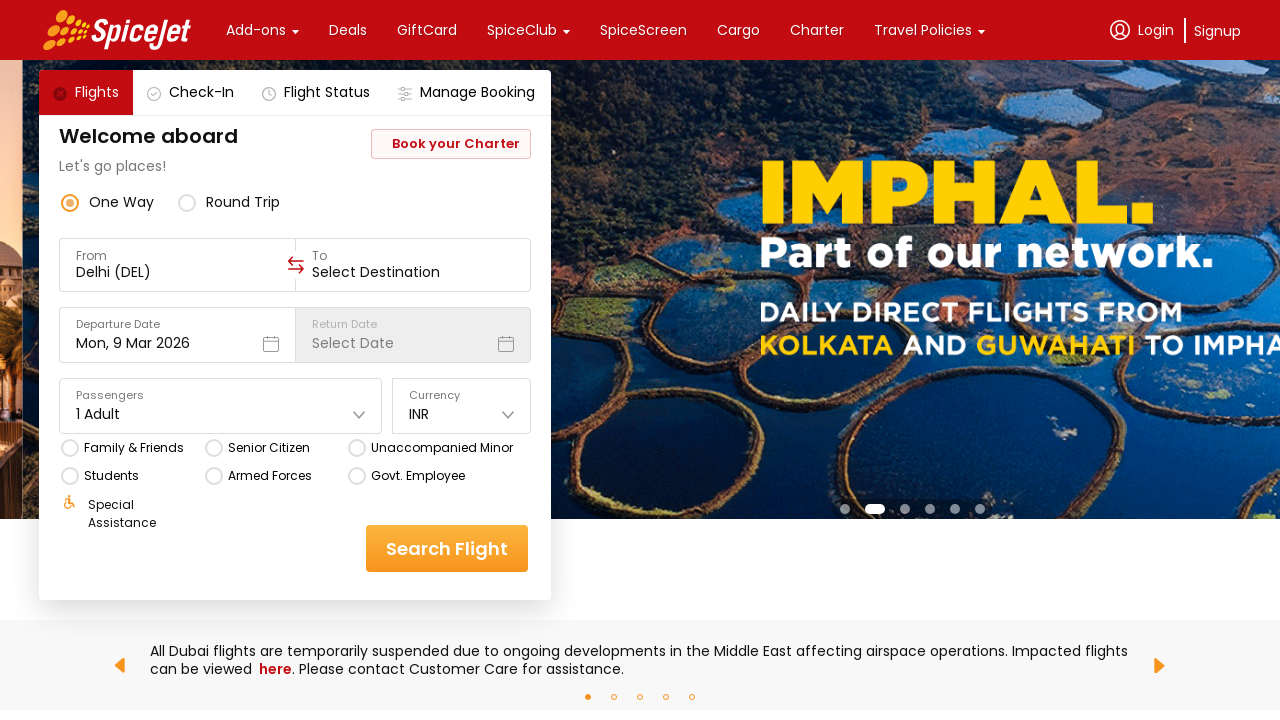

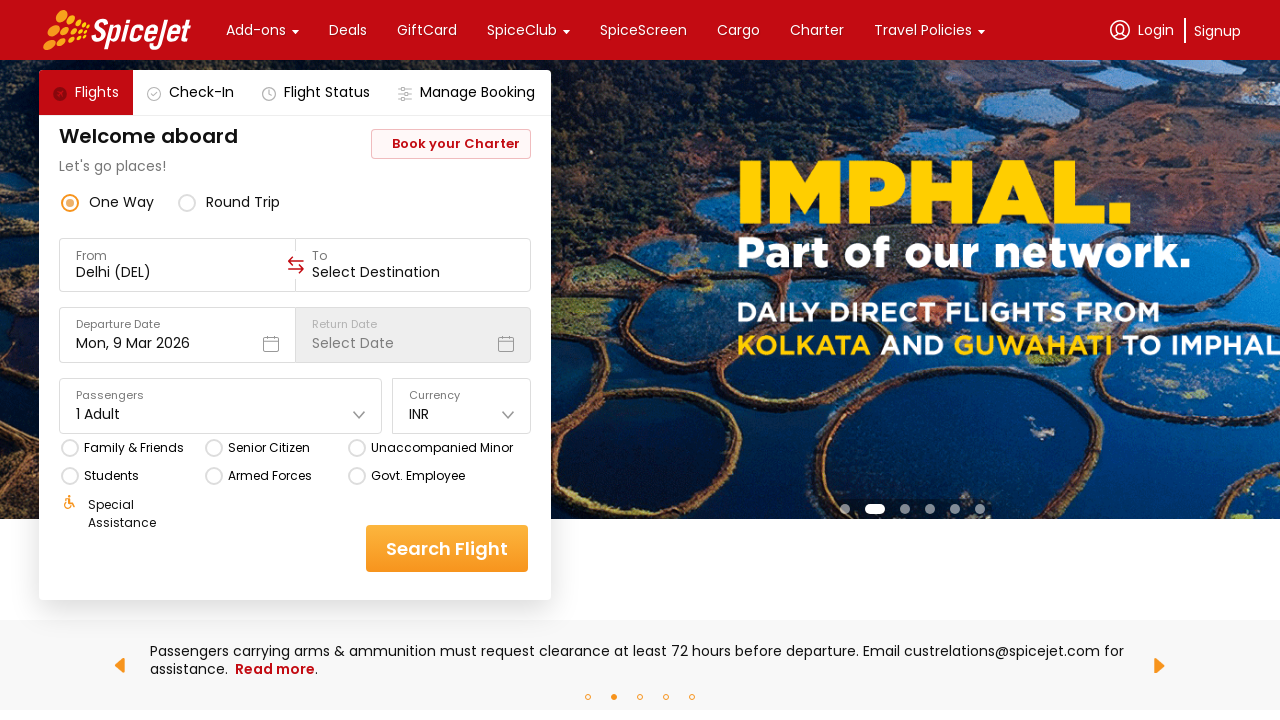